Navigates to Army Green Service Uniform page and tests the sort by dropdown functionality

Starting URL: https://www.glendale.com/

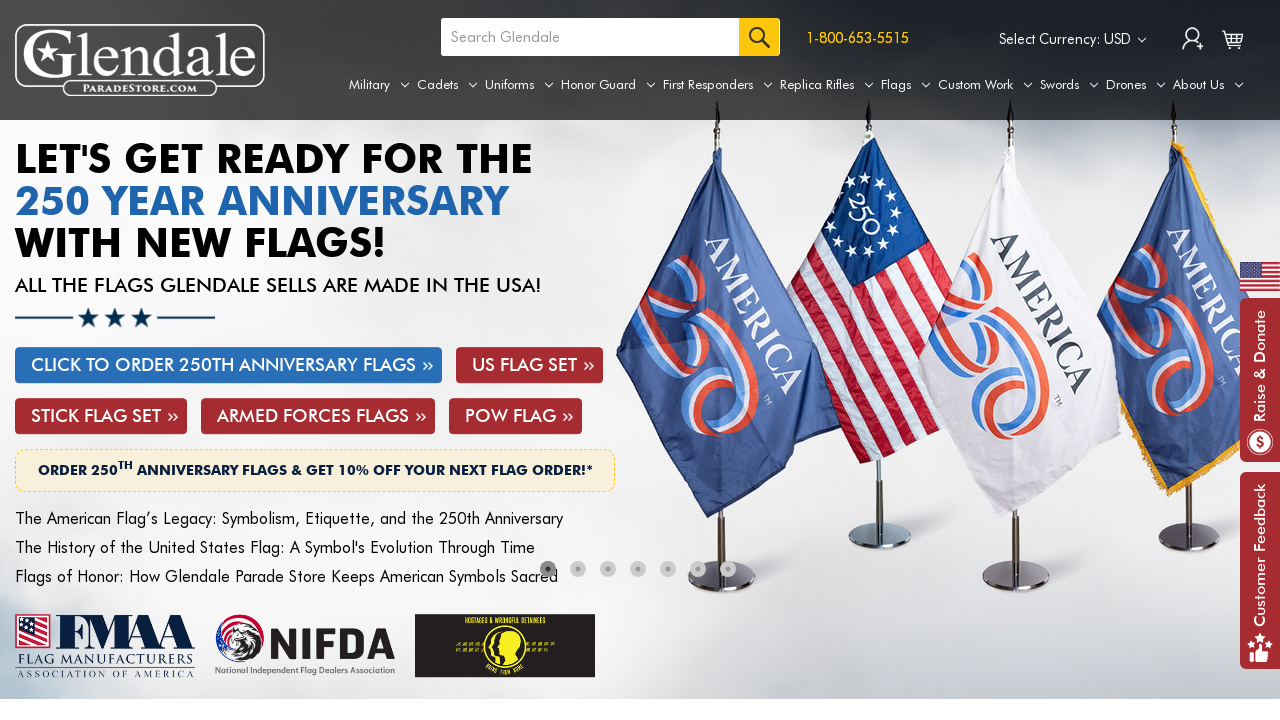

Hovered over Uniforms tab to open dropdown menu at (519, 85) on a[aria-label='Uniforms']
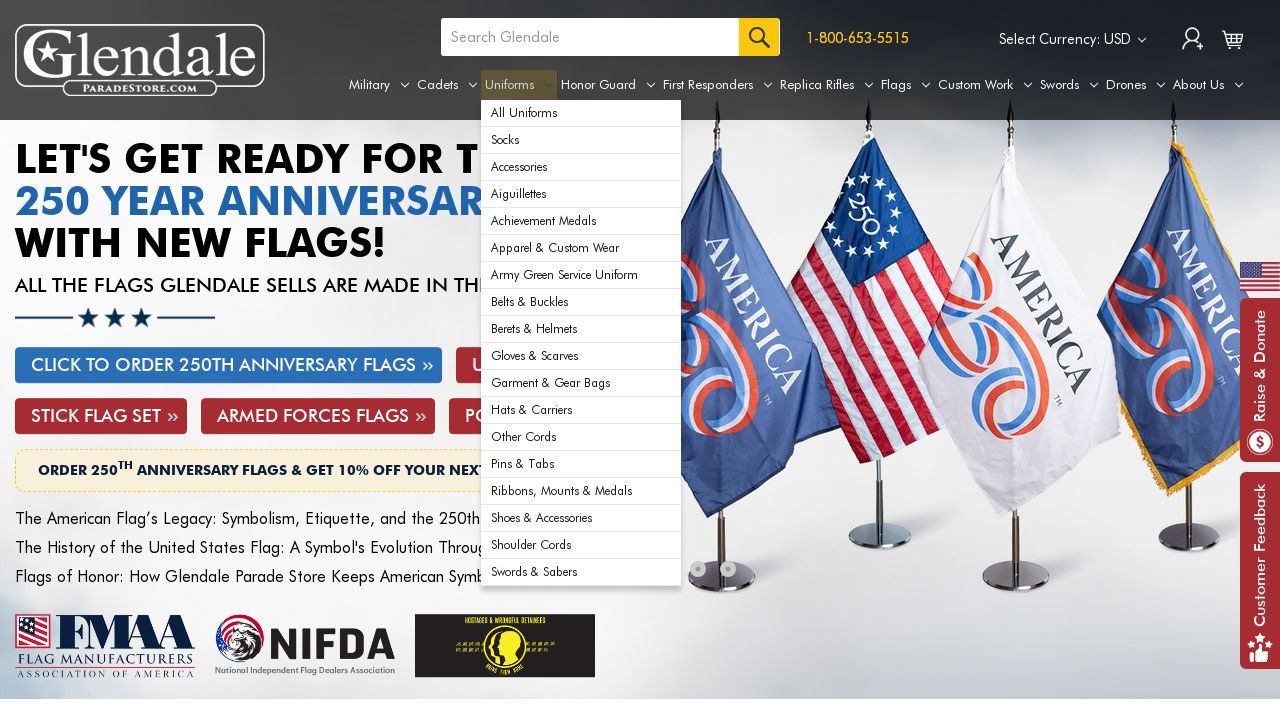

Clicked on Army Green Service Uniform option from dropdown at (581, 275) on #navPages-29 ul.navPage-subMenu-list li:nth-child(7) a
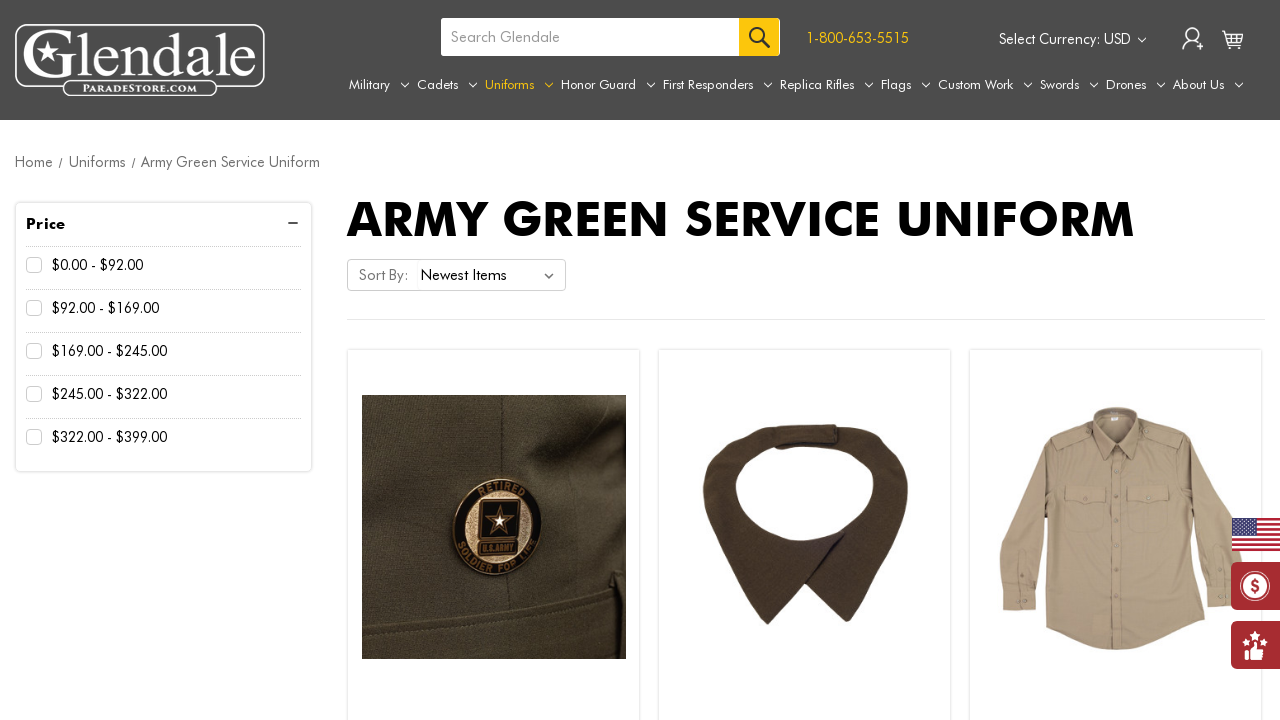

Clicked on sort by filter dropdown at (491, 275) on #sort
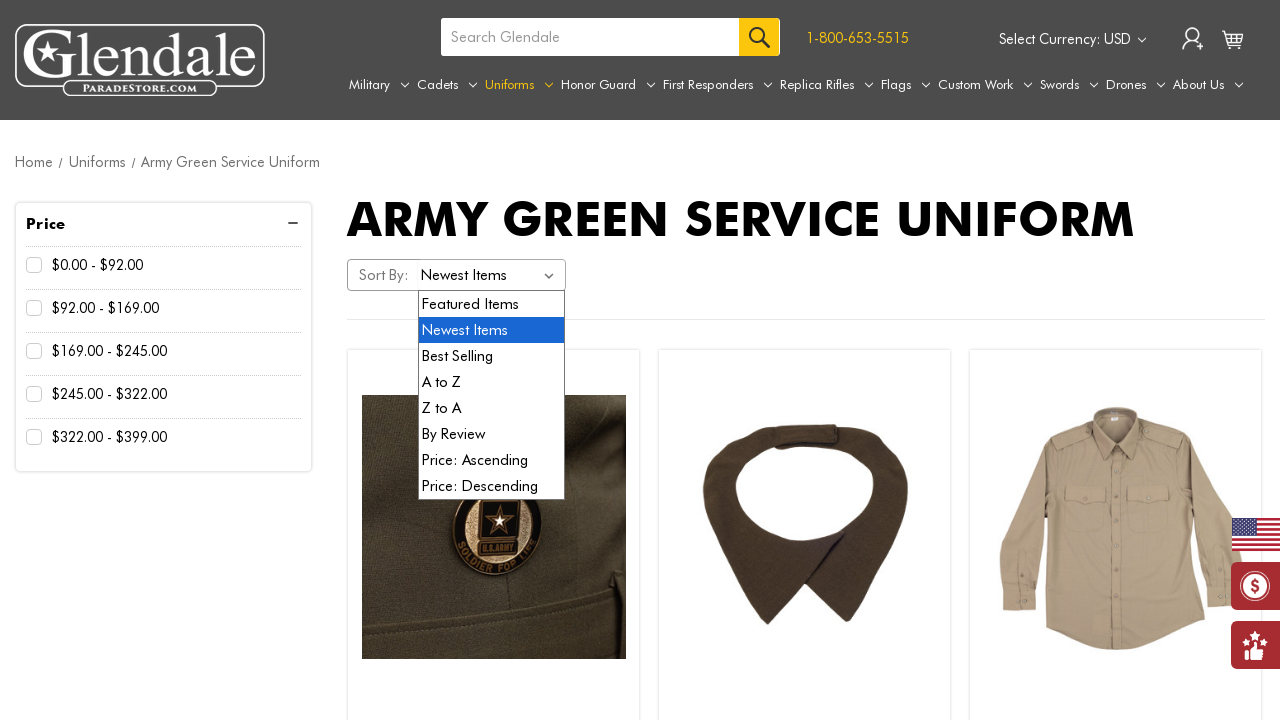

Selected A to Z sorting option from dropdown on #sort
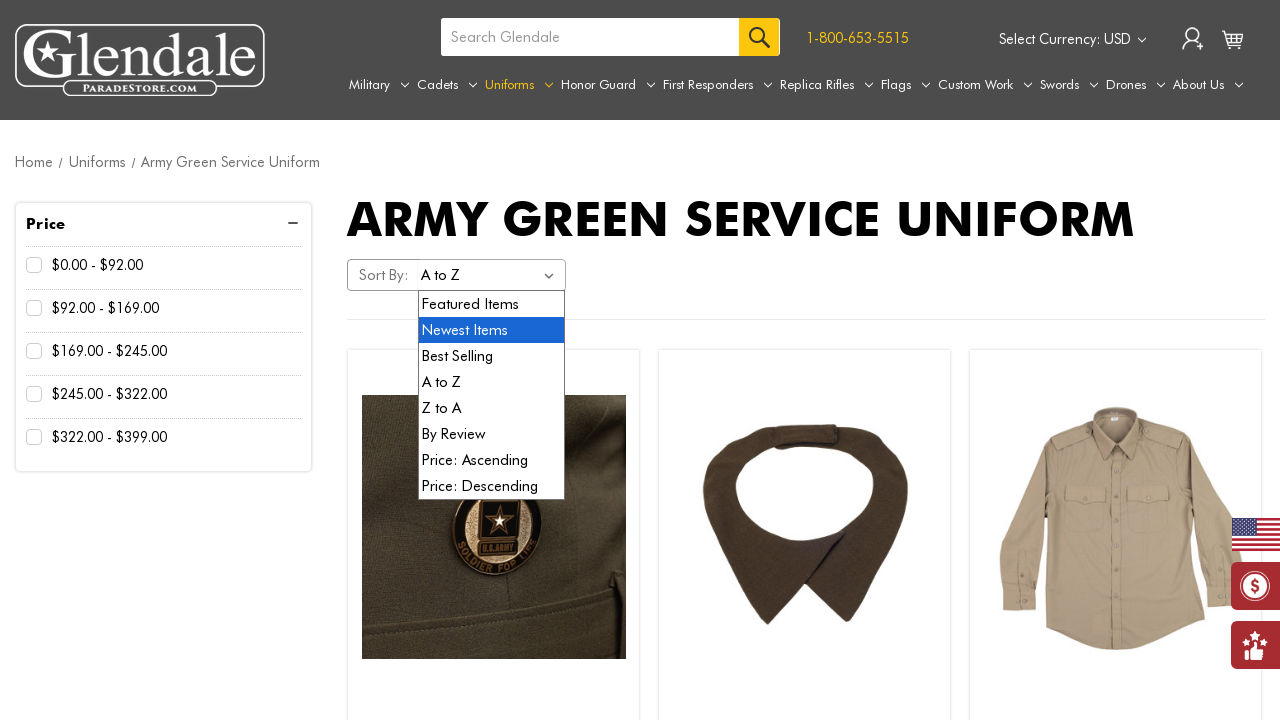

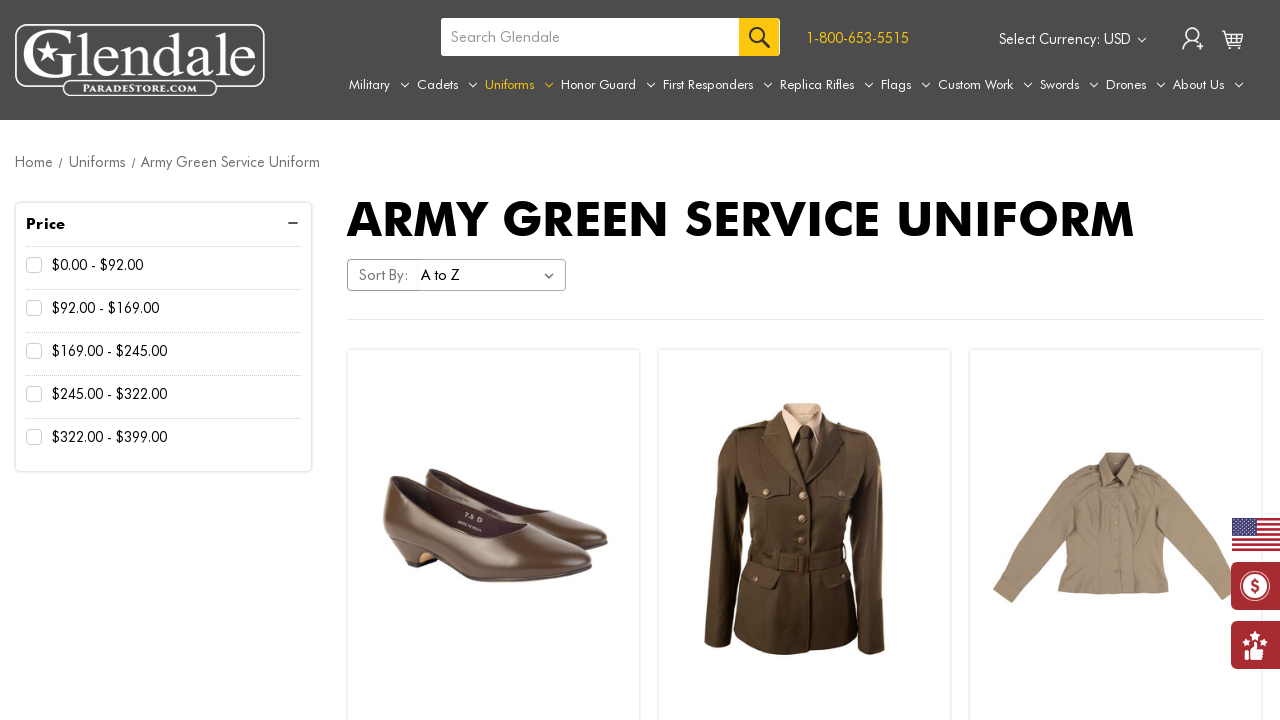